Tests a registration form by filling in first name, last name, and email fields, then submitting the form and verifying successful registration message

Starting URL: http://suninjuly.github.io/registration1.html

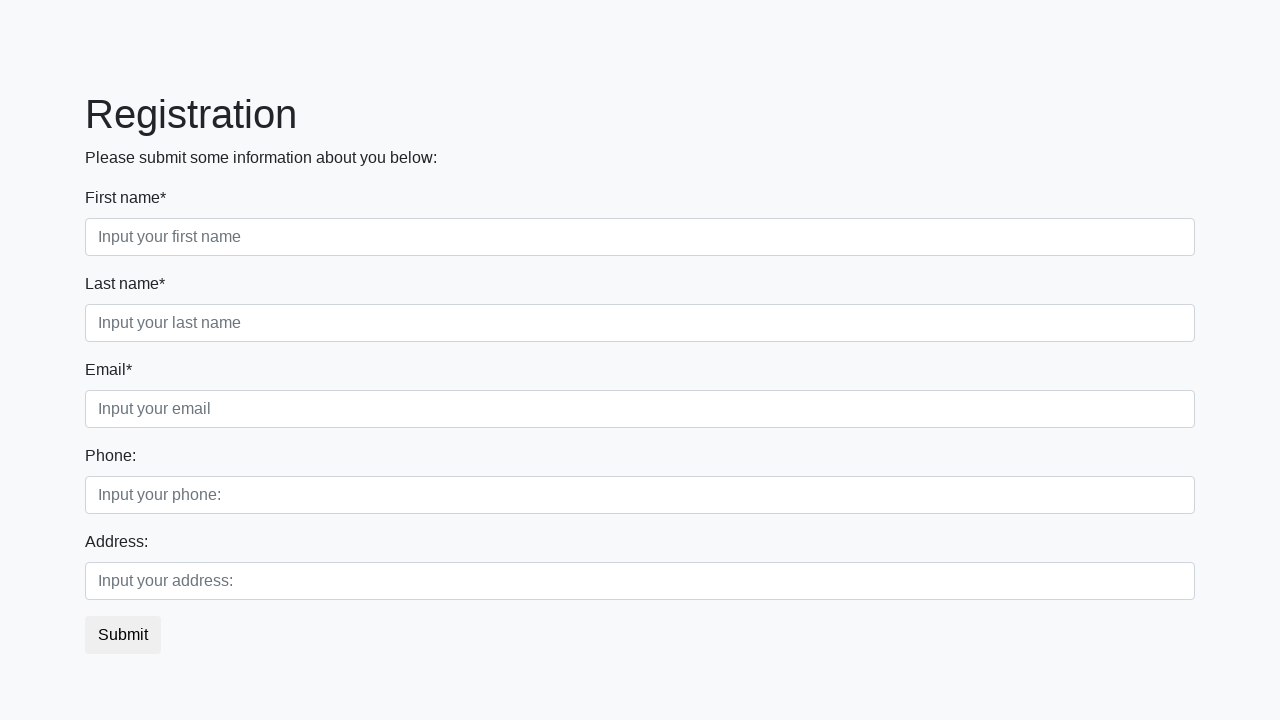

Filled in first name field with 'Ola' on div.first_block div input.form-control.first
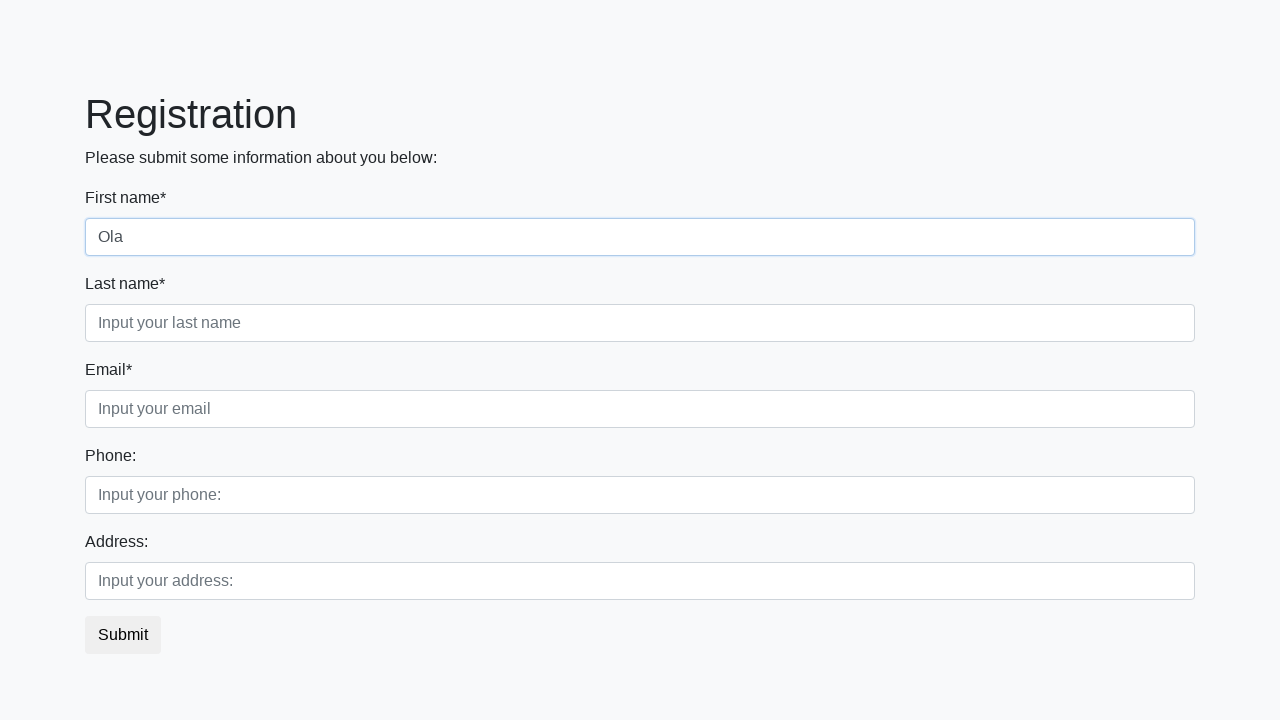

Filled in last name field with 'Olarut' on div.first_block div input.form-control.second
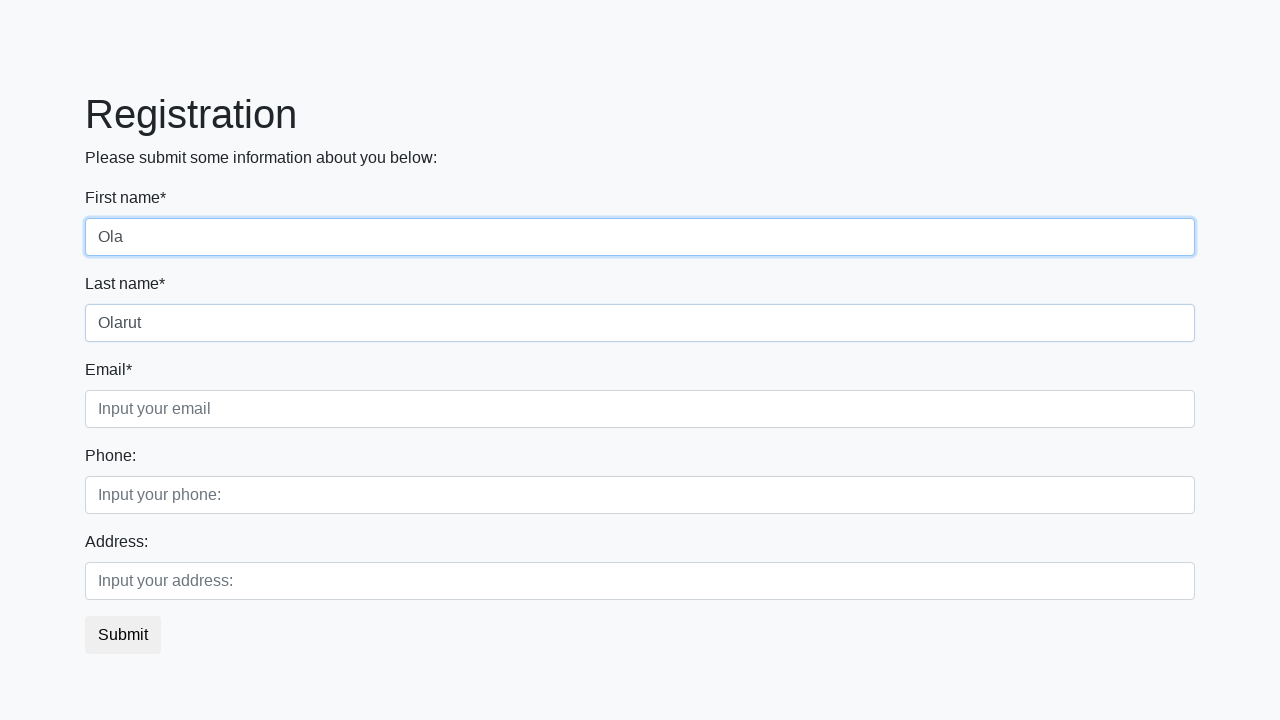

Filled in email field with 'Ola@ola.md' on div.first_block div input.form-control.third
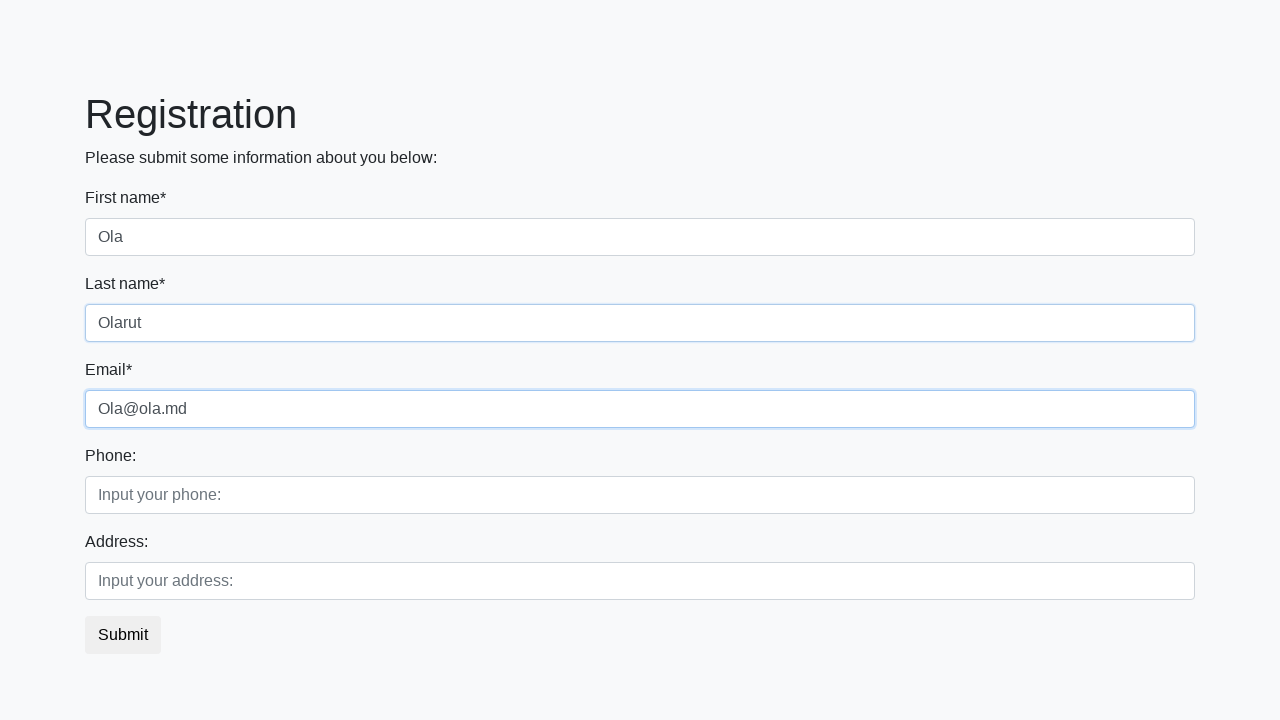

Clicked submit button to register at (123, 635) on button.btn
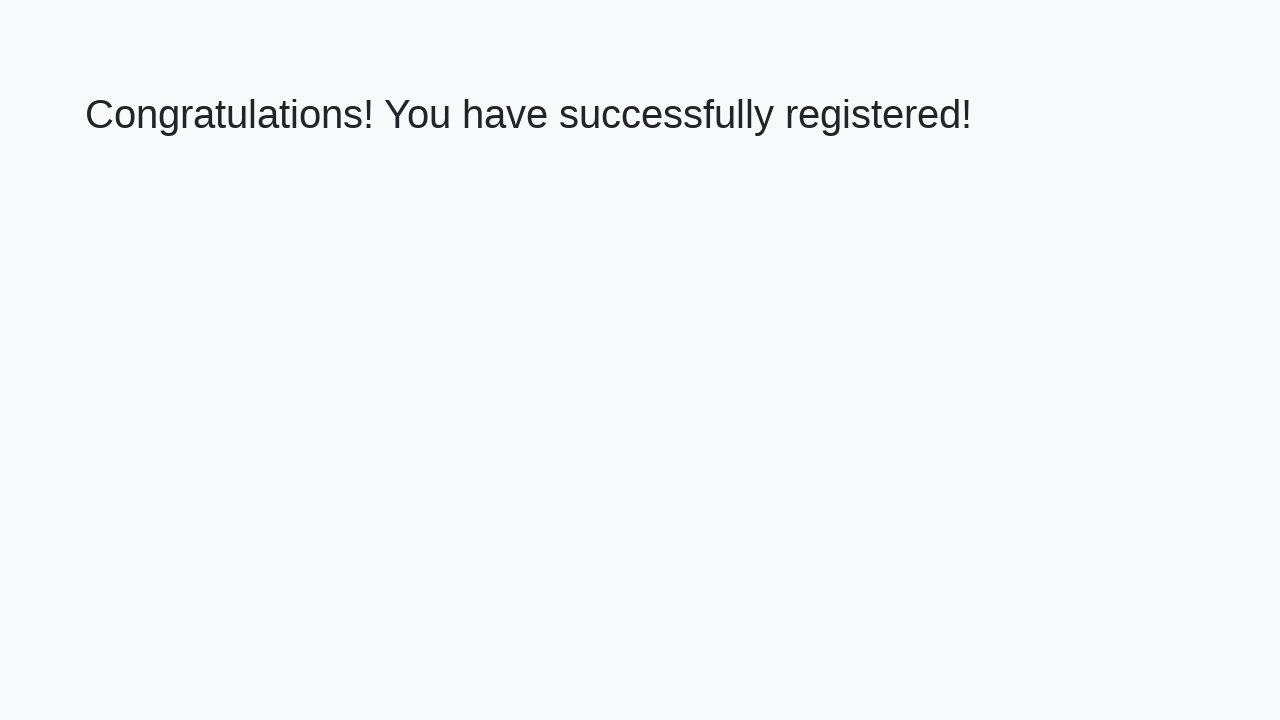

Success message heading loaded
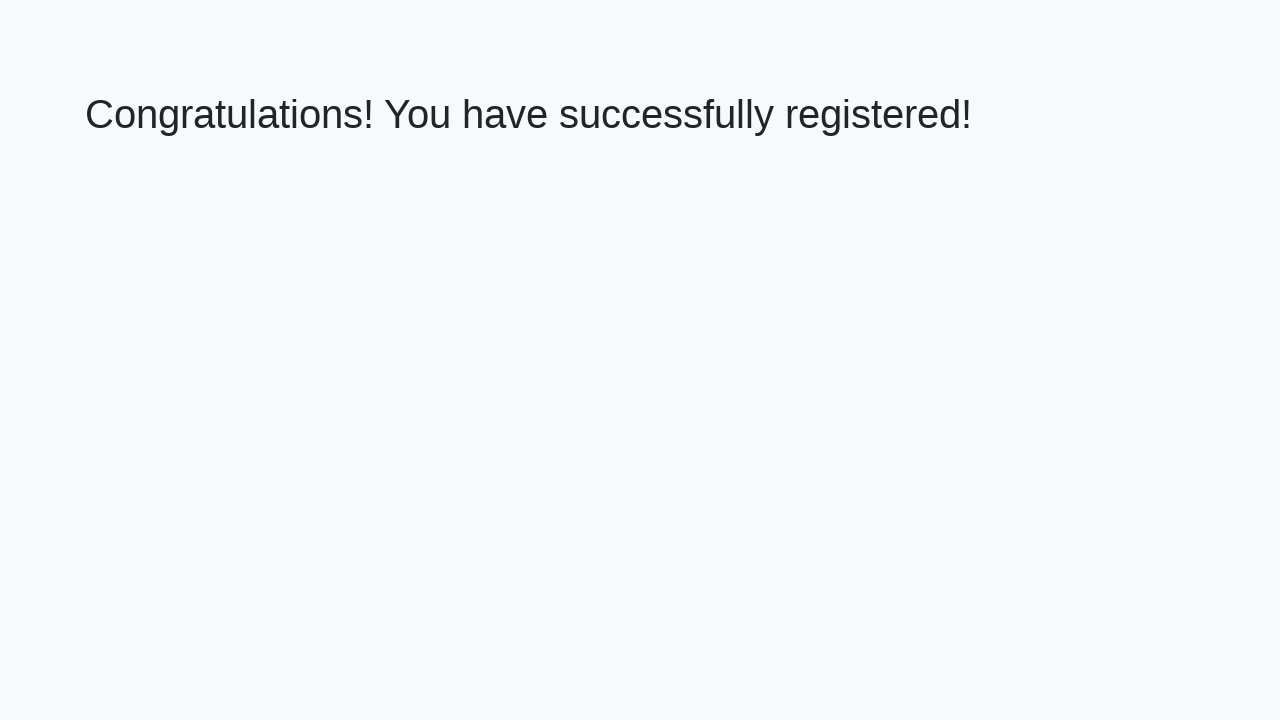

Retrieved welcome text: 'Congratulations! You have successfully registered!'
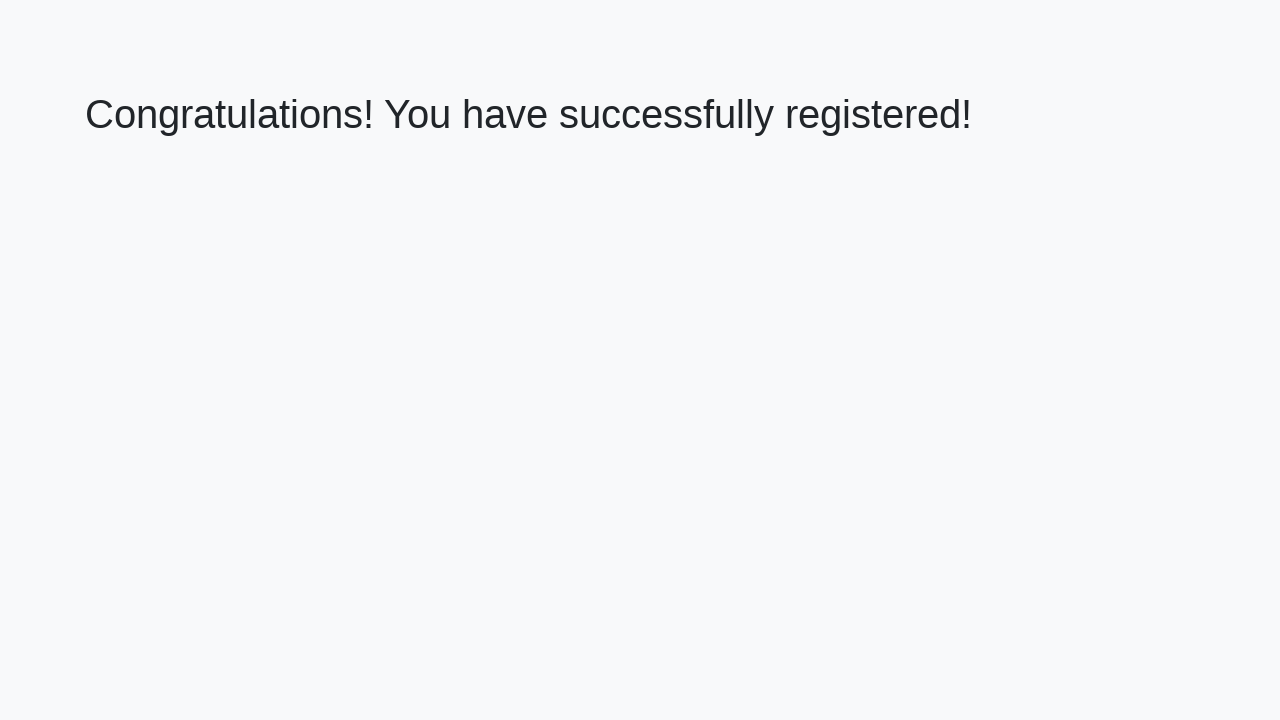

Verified successful registration message
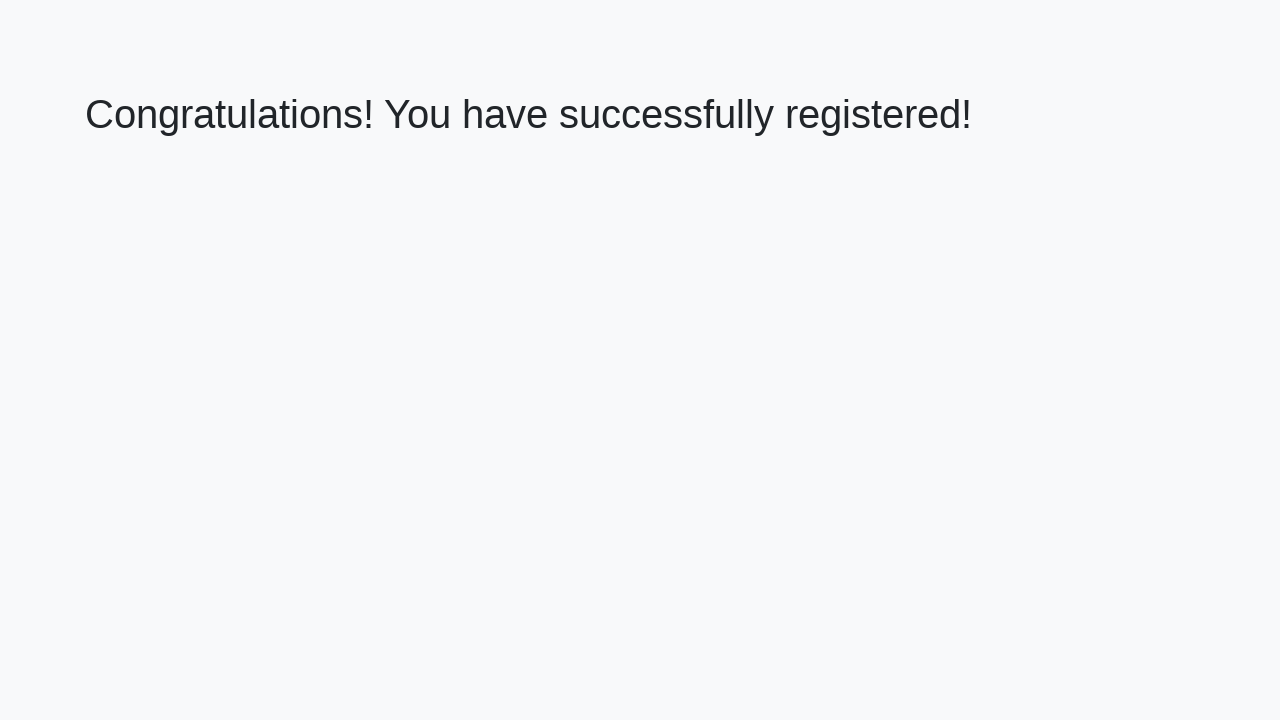

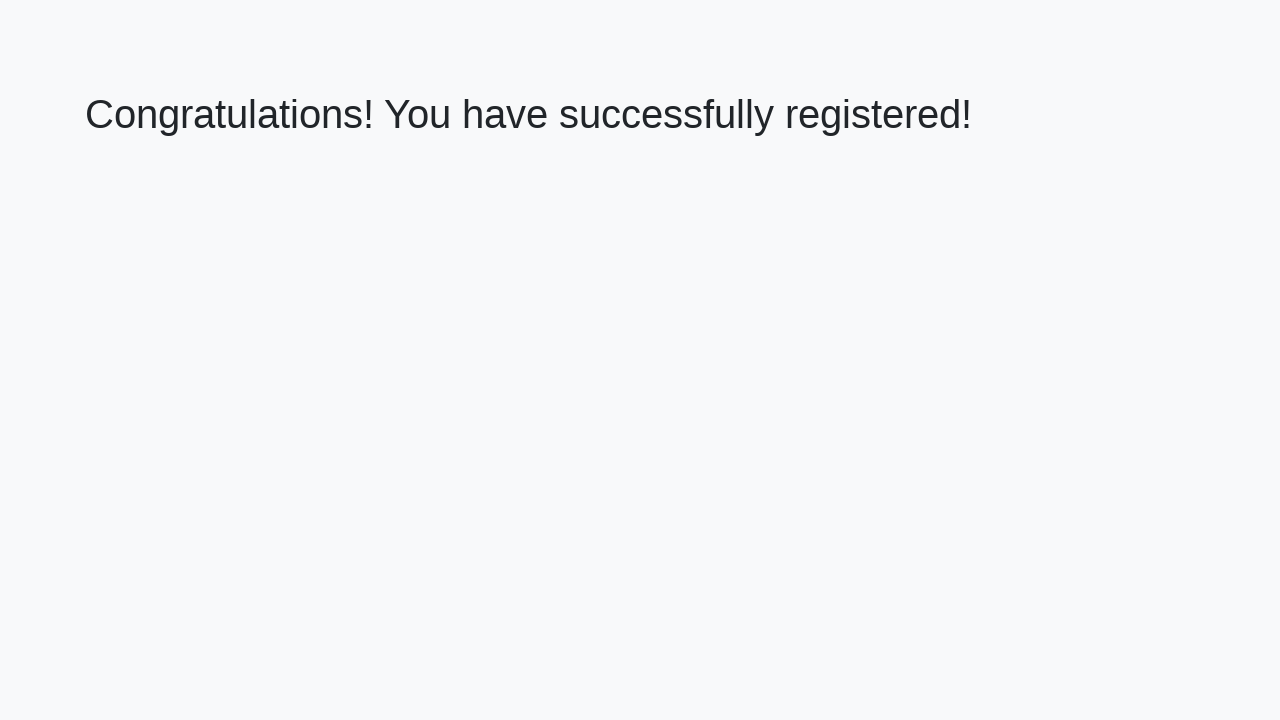